Tests searching for multiple cabinets/rooms on the AITU map by iterating through a list of room names and verifying the search functionality works for each.

Starting URL: https://yuujiso.github.io/aitumap/

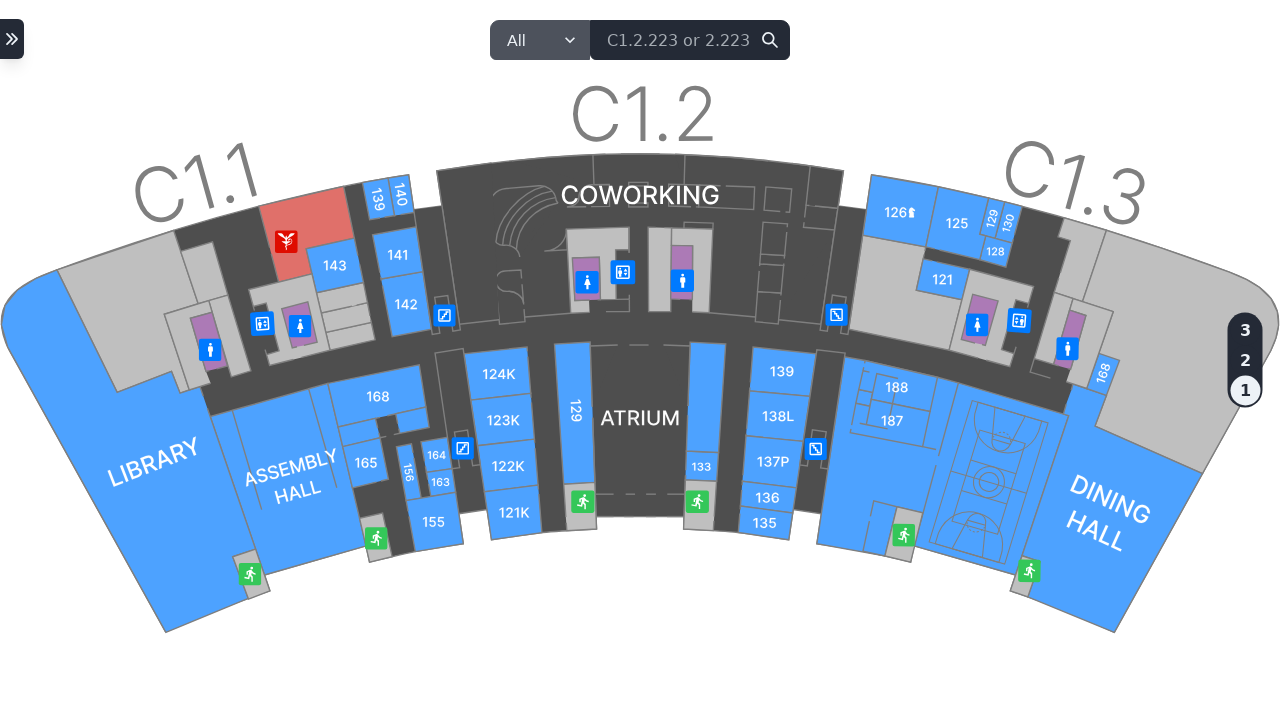

Waited for page to fully load (networkidle)
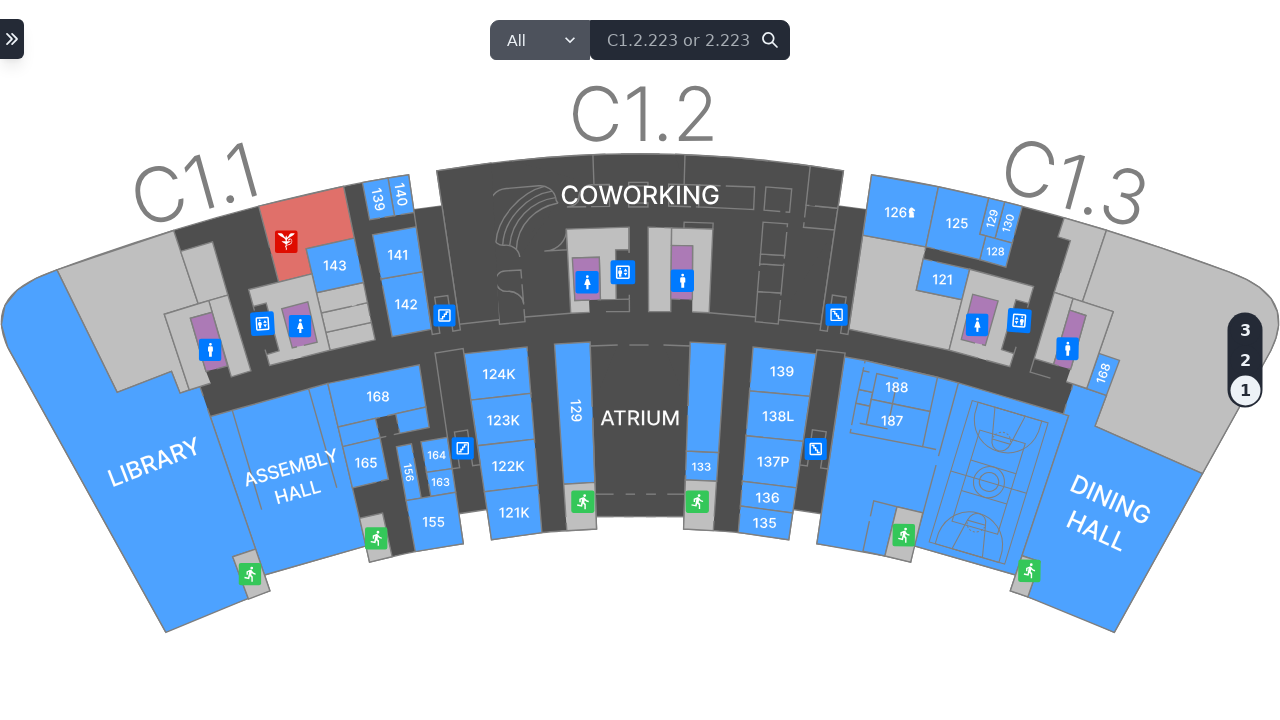

Search input field became visible
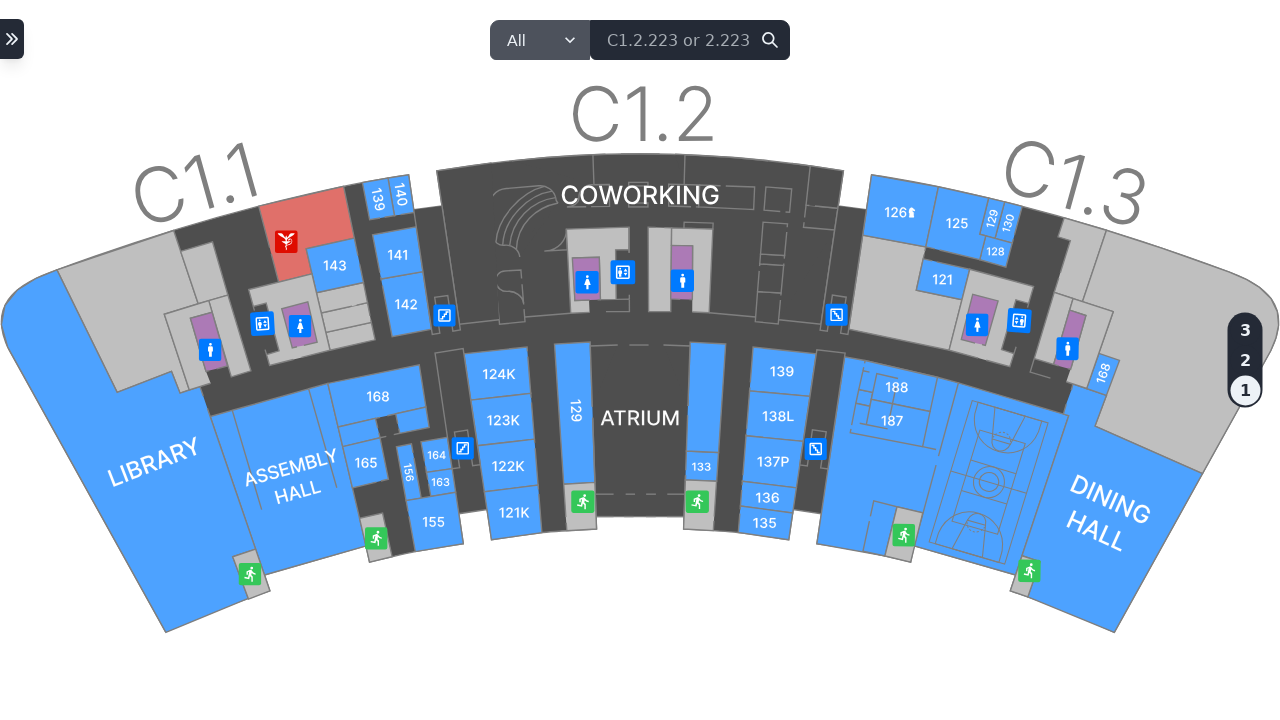

Clicked on search input field at (690, 40) on #search__chakra-input
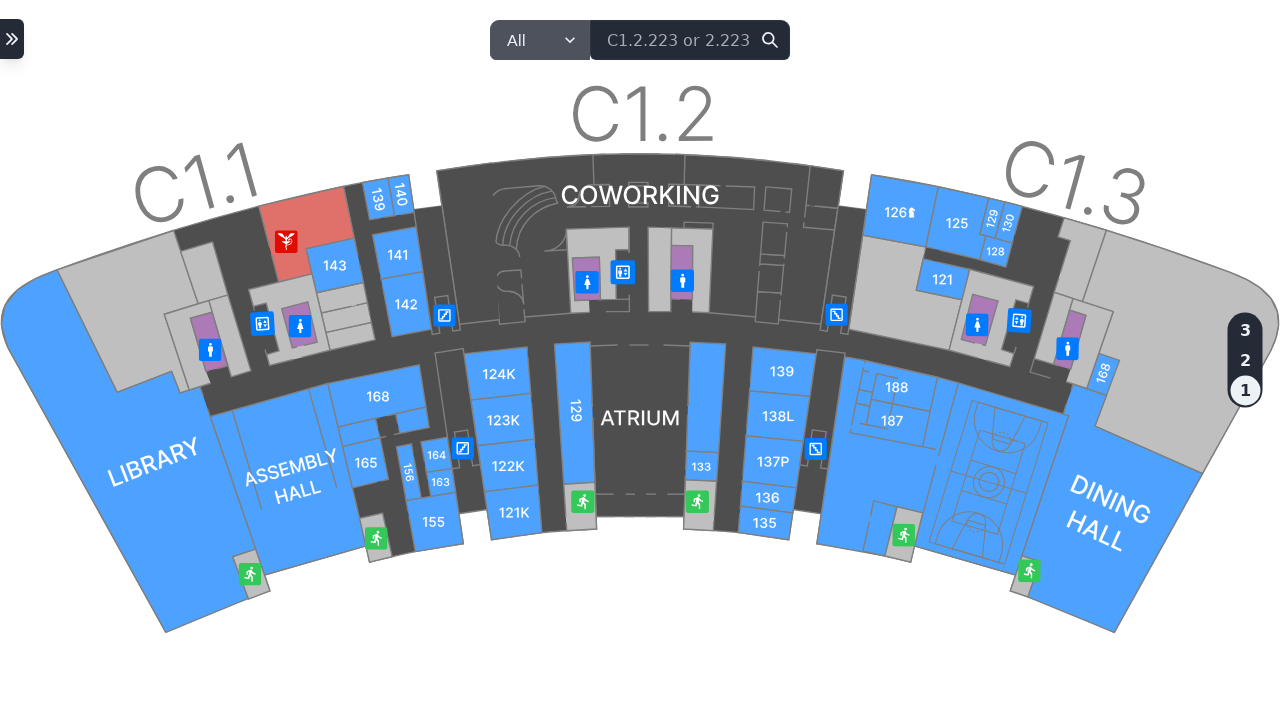

Filled search input with cabinet 'C301' on #search__chakra-input
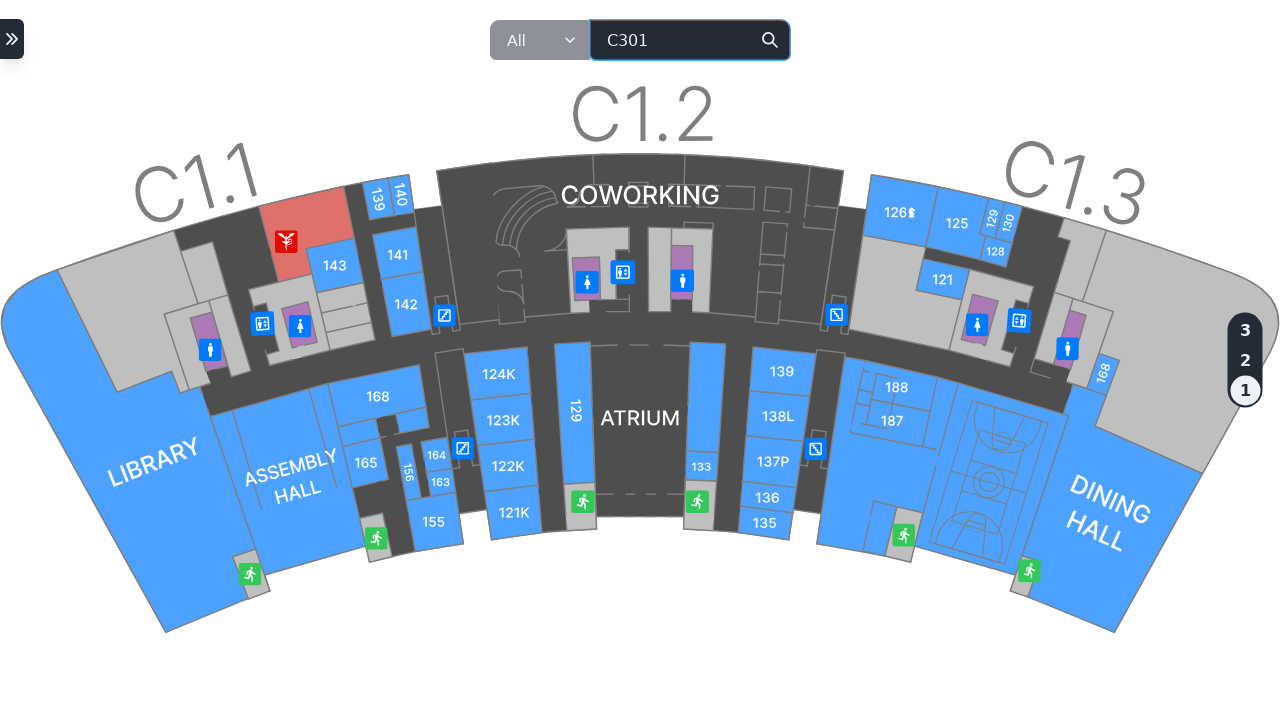

Pressed Enter to search for cabinet 'C301' on #search__chakra-input
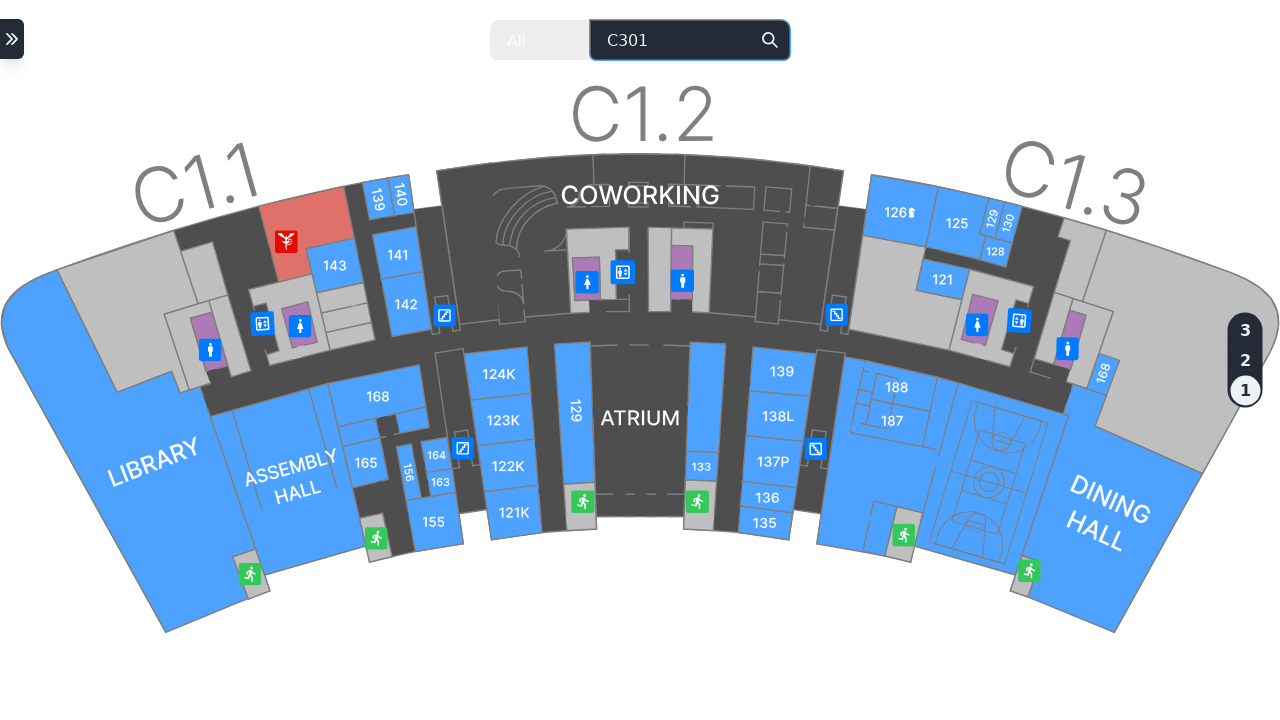

Map updated with search result for cabinet 'C301'
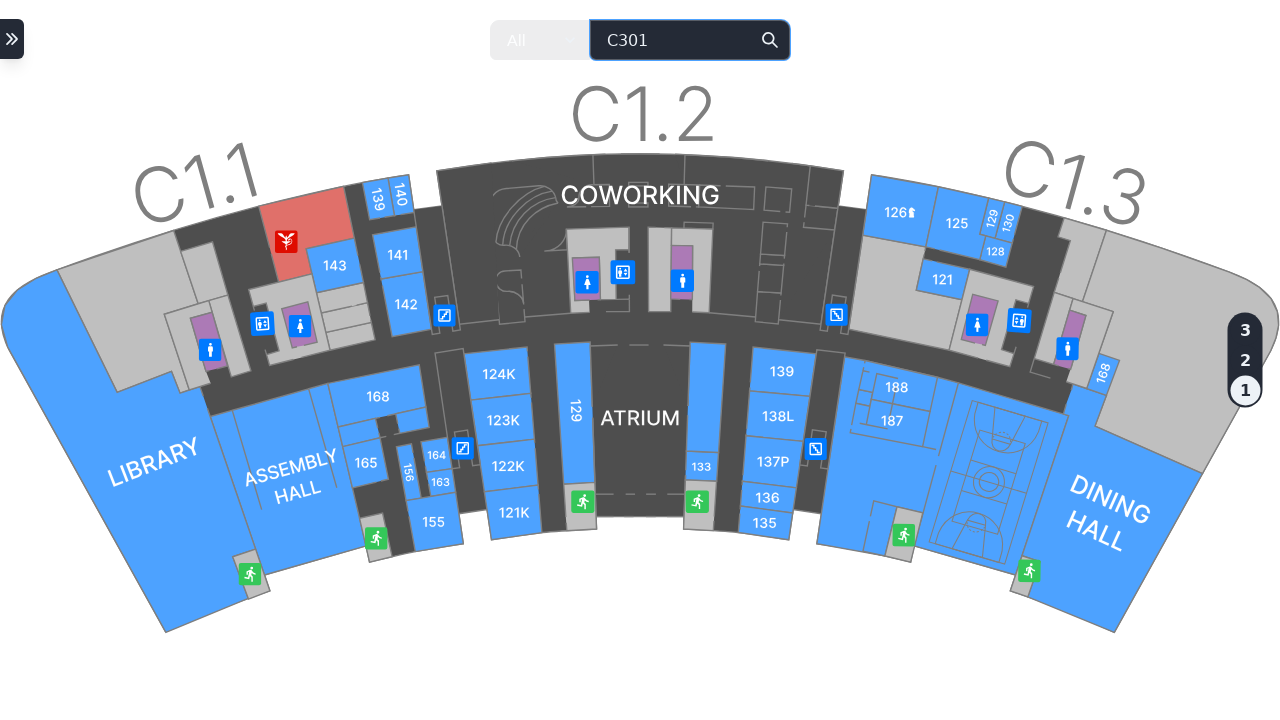

Clicked on search input field at (690, 40) on #search__chakra-input
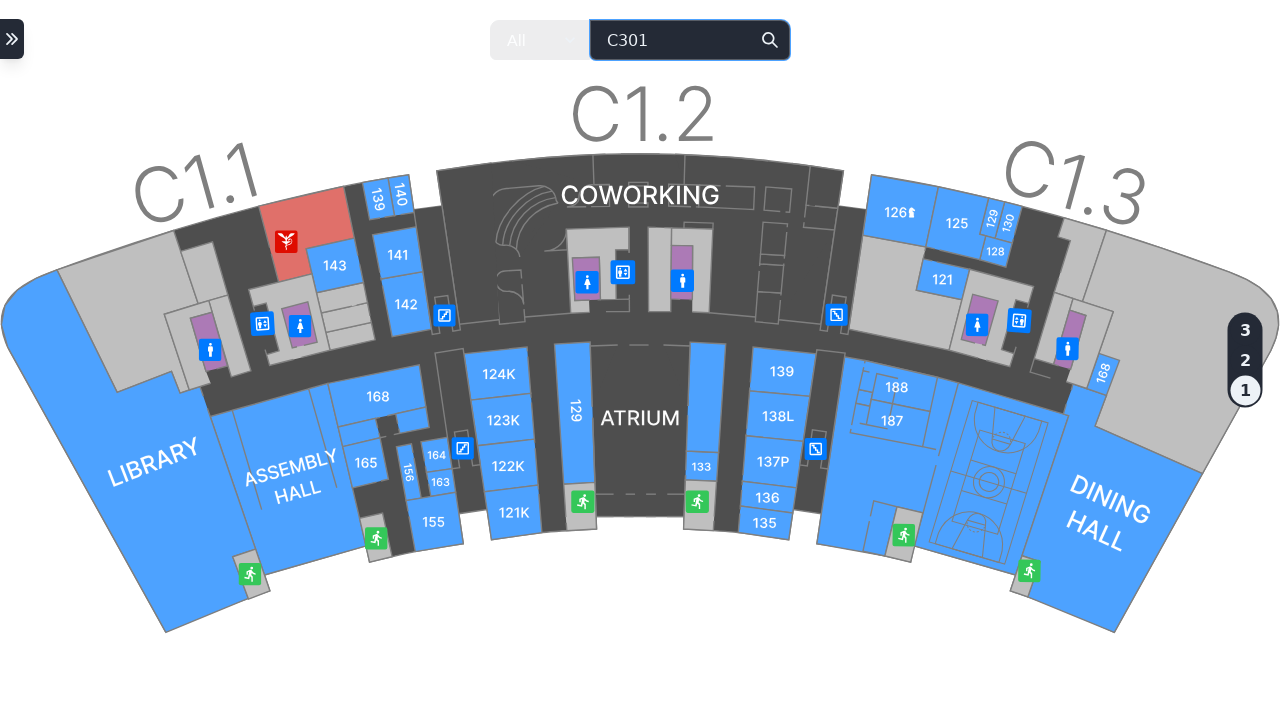

Filled search input with cabinet 'B205' on #search__chakra-input
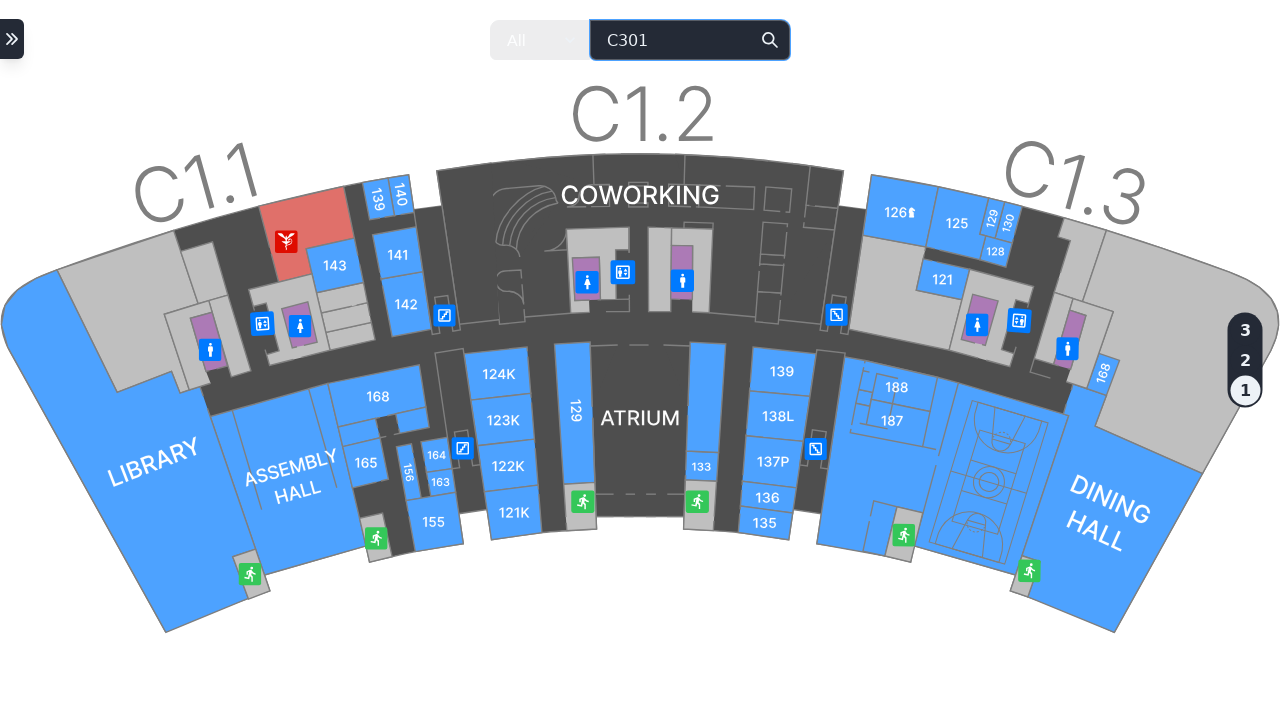

Pressed Enter to search for cabinet 'B205' on #search__chakra-input
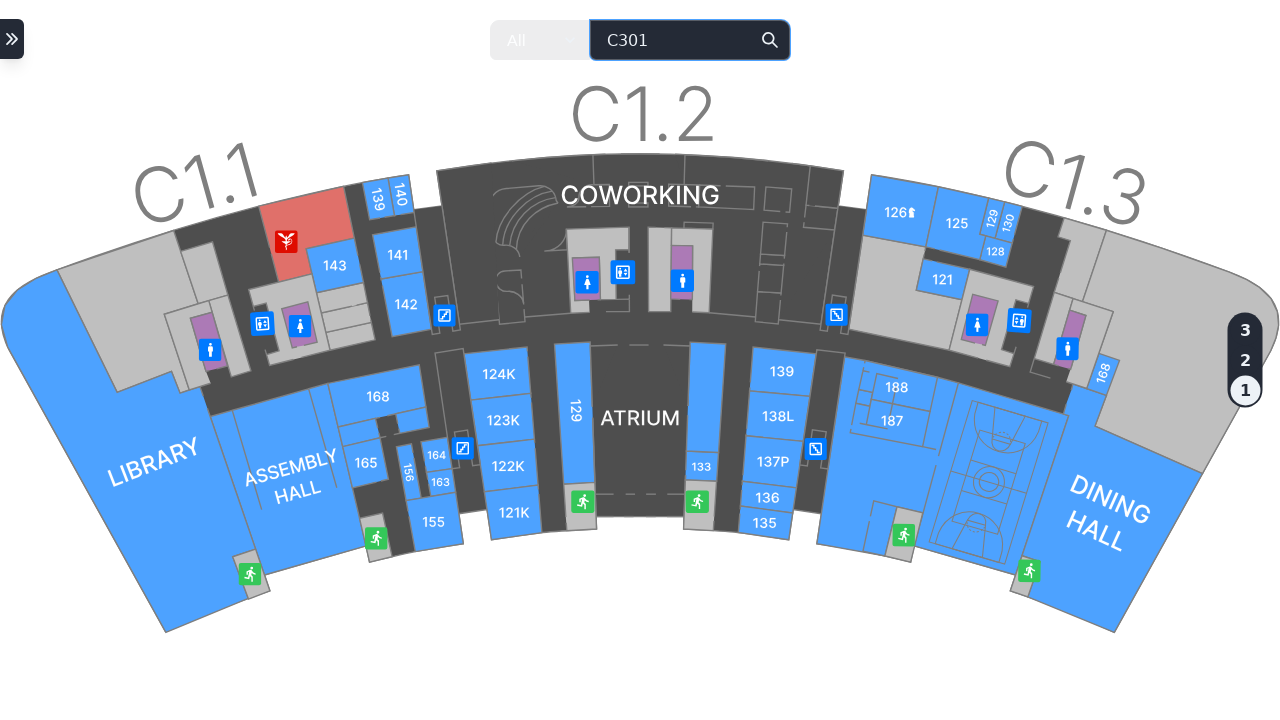

Map updated with search result for cabinet 'B205'
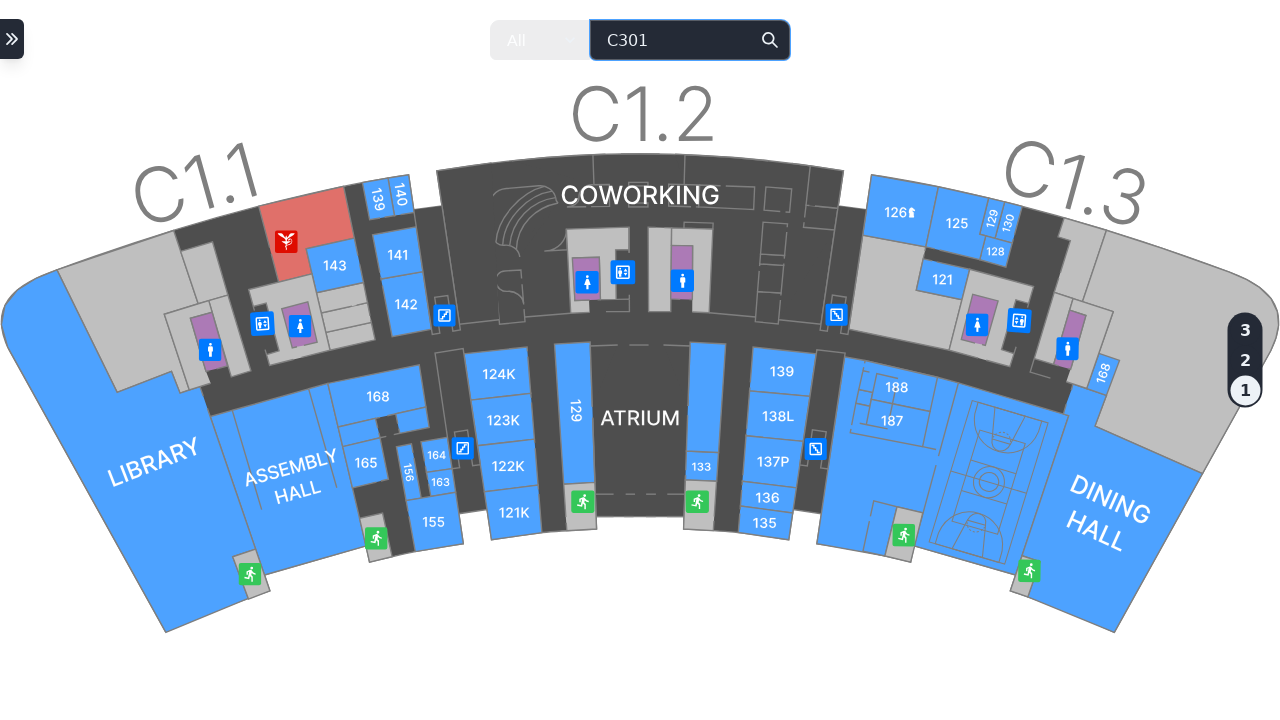

Clicked on search input field at (690, 40) on #search__chakra-input
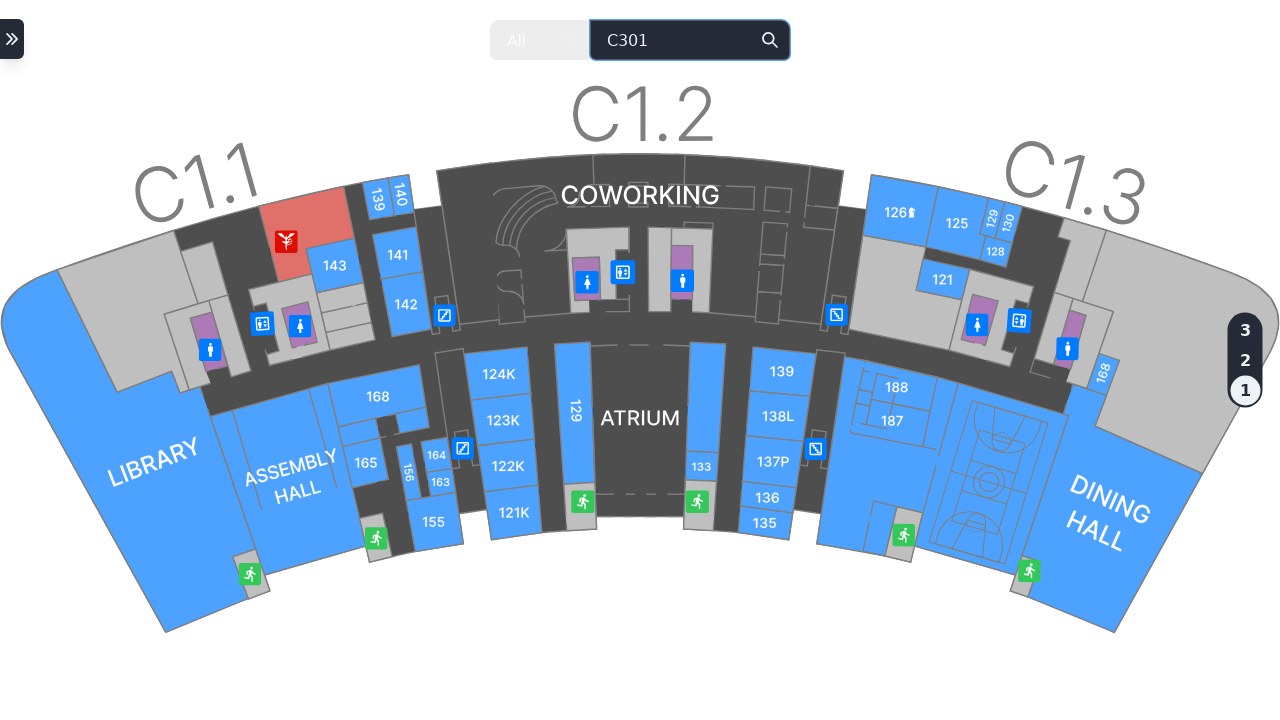

Filled search input with cabinet 'A101' on #search__chakra-input
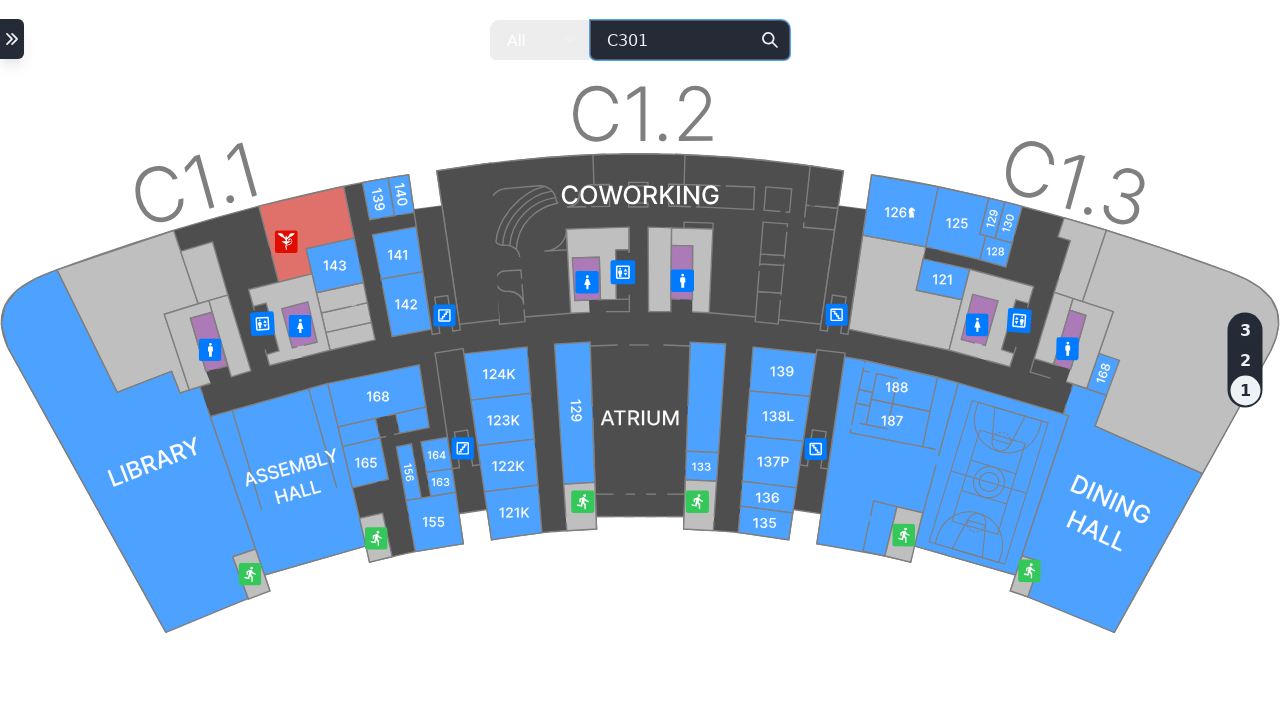

Pressed Enter to search for cabinet 'A101' on #search__chakra-input
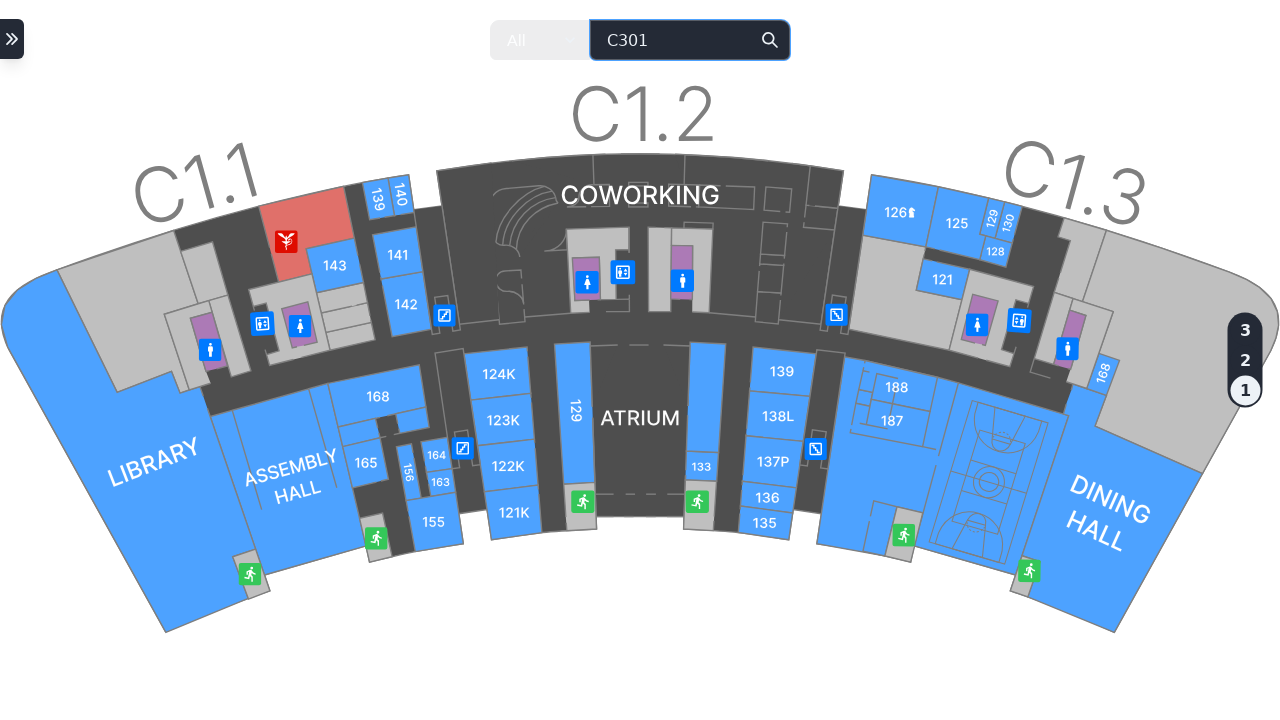

Map updated with search result for cabinet 'A101'
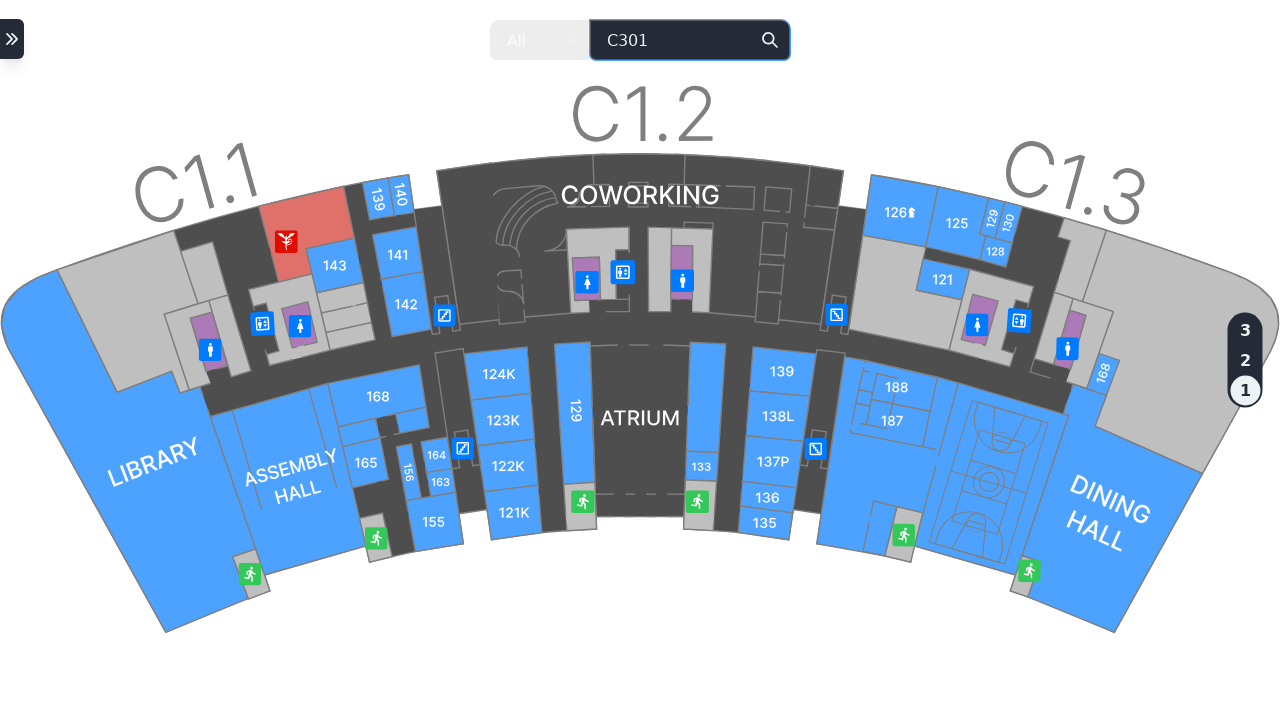

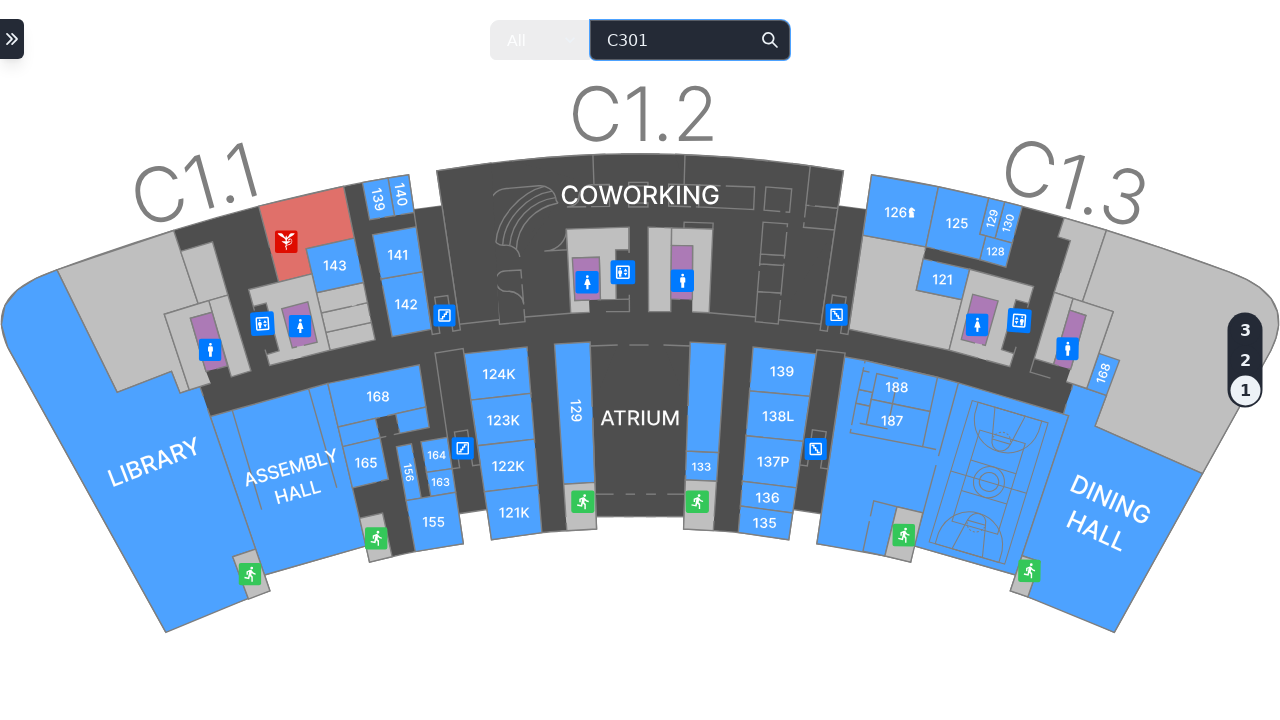